Tests the search functionality on the PROS website by opening search, entering a query, and submitting

Starting URL: http://pros.unicam.it

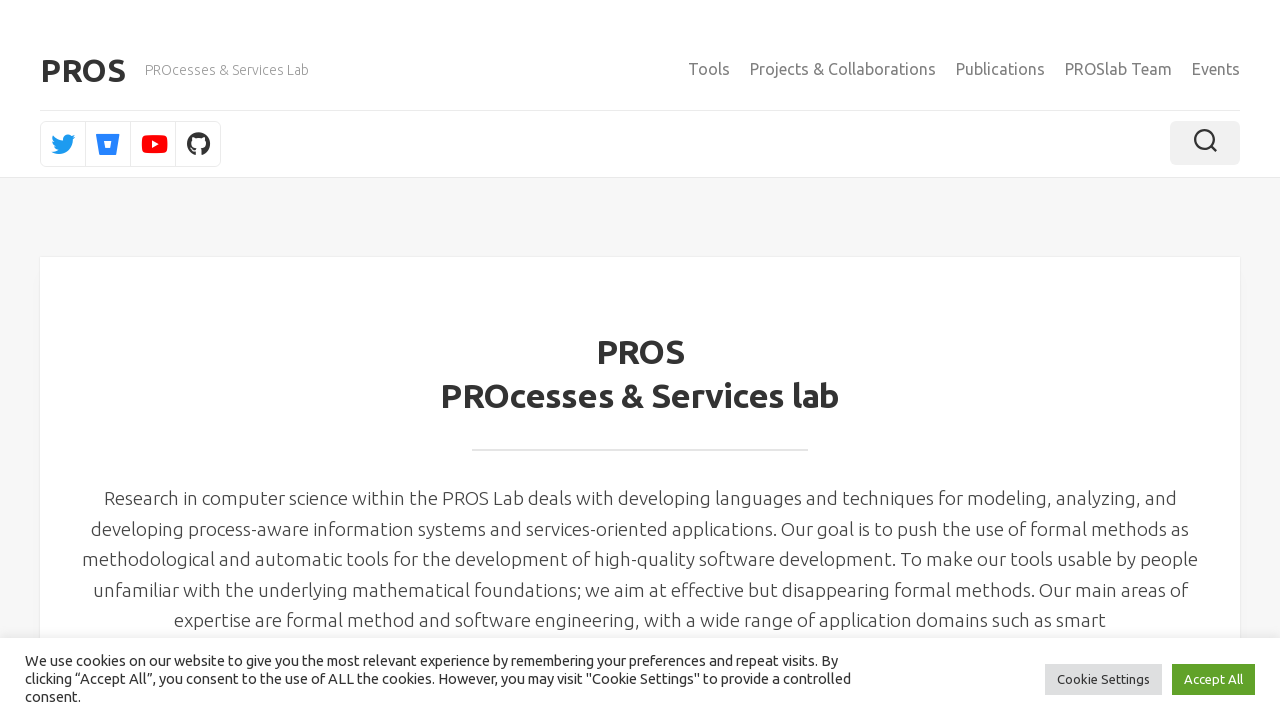

Clicked search toggle button at (1205, 143) on .toggle-search
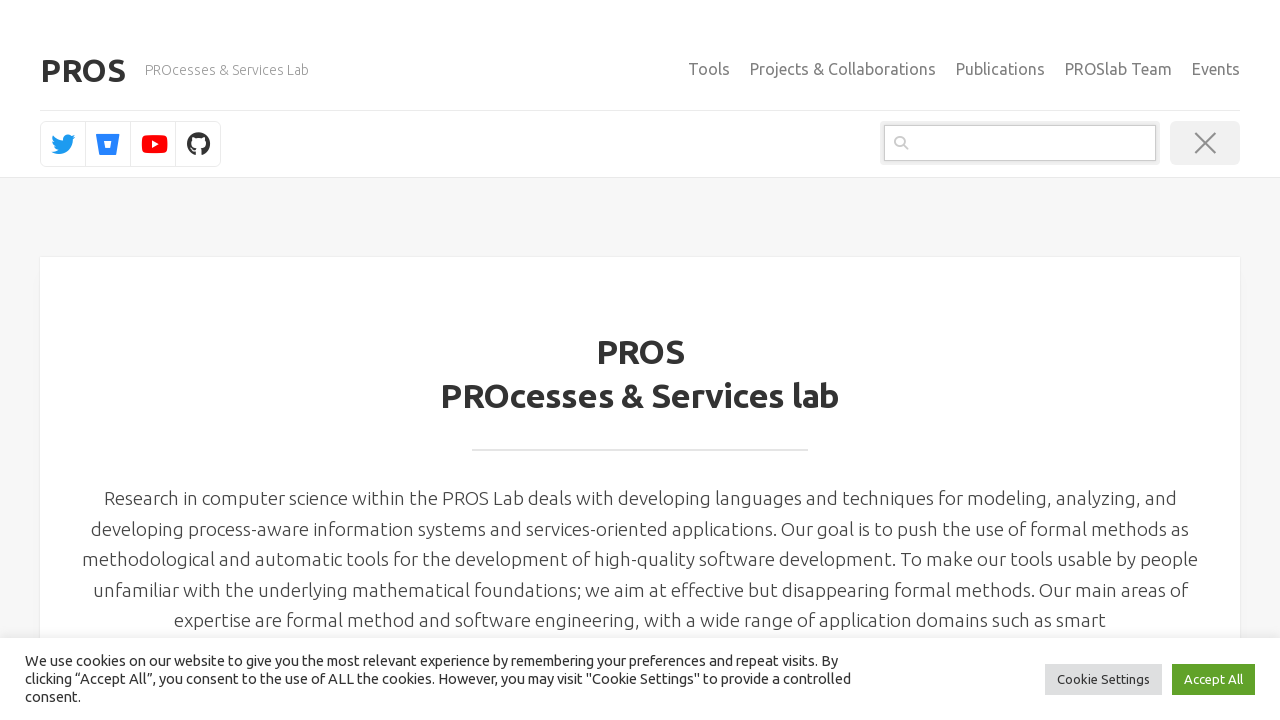

Clicked search field to focus it at (1020, 143) on .search
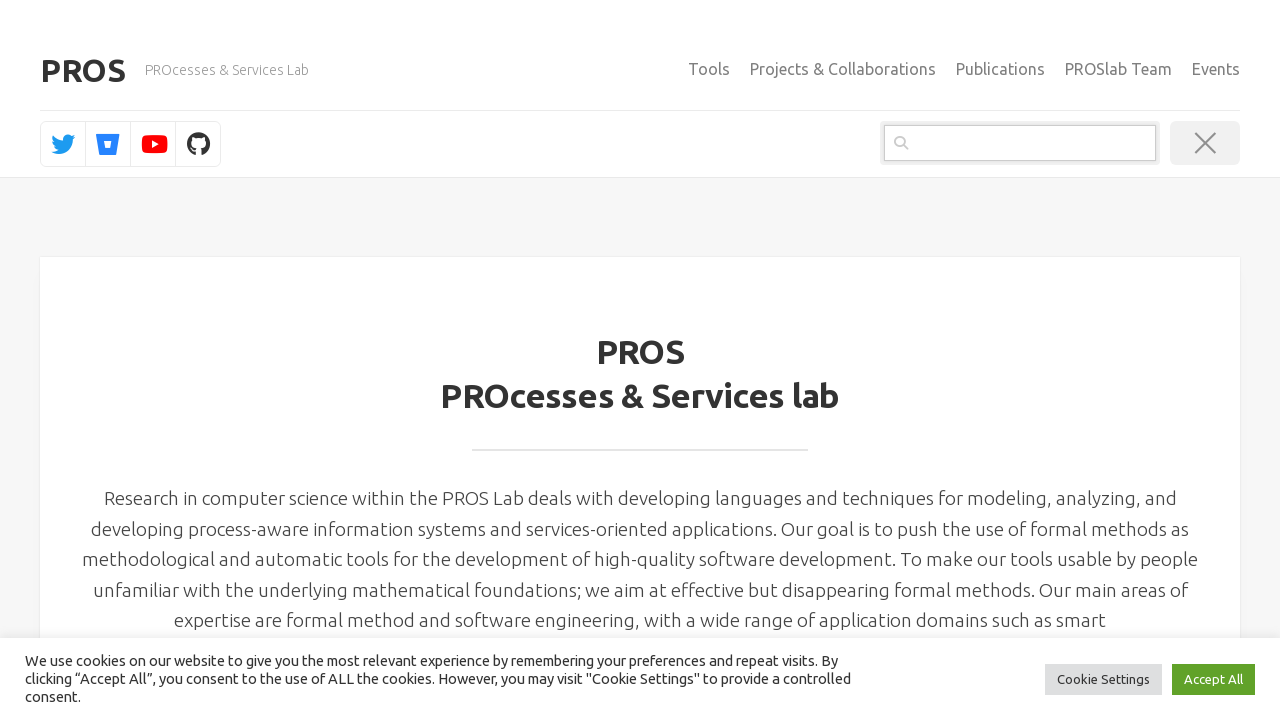

Entered search query 'bprove' in search field on .search
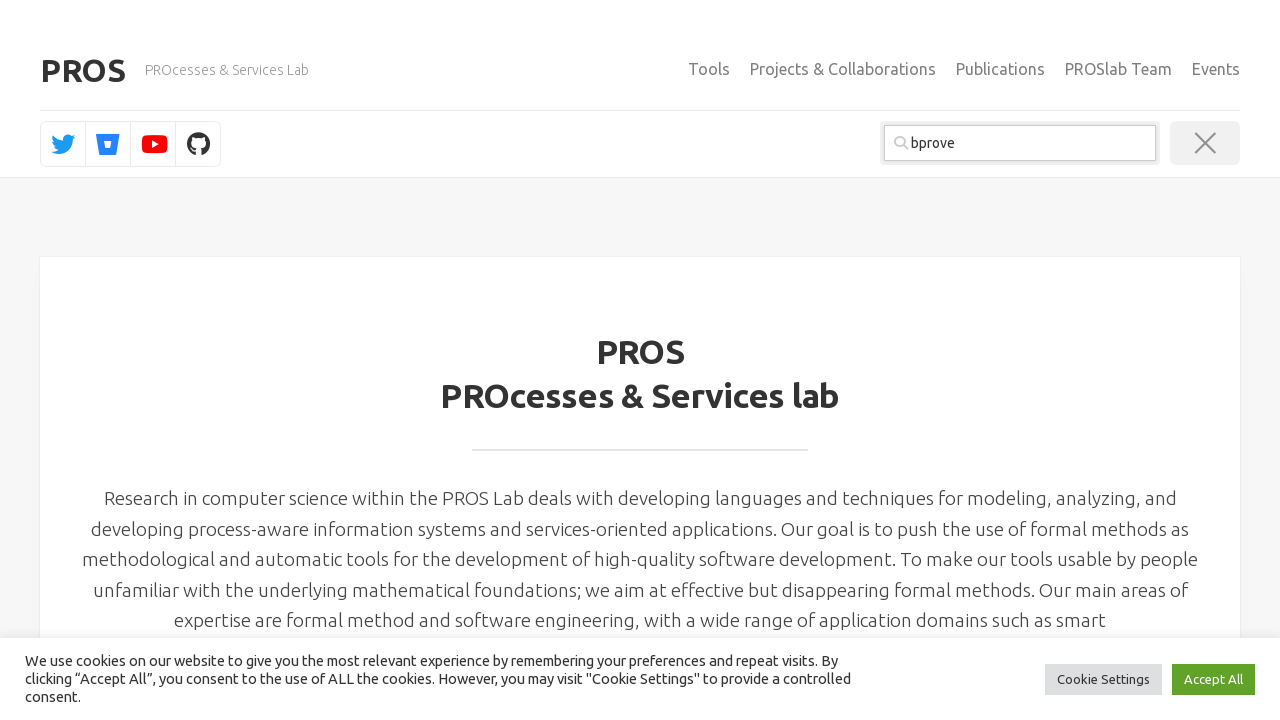

Pressed Enter to submit search on .search
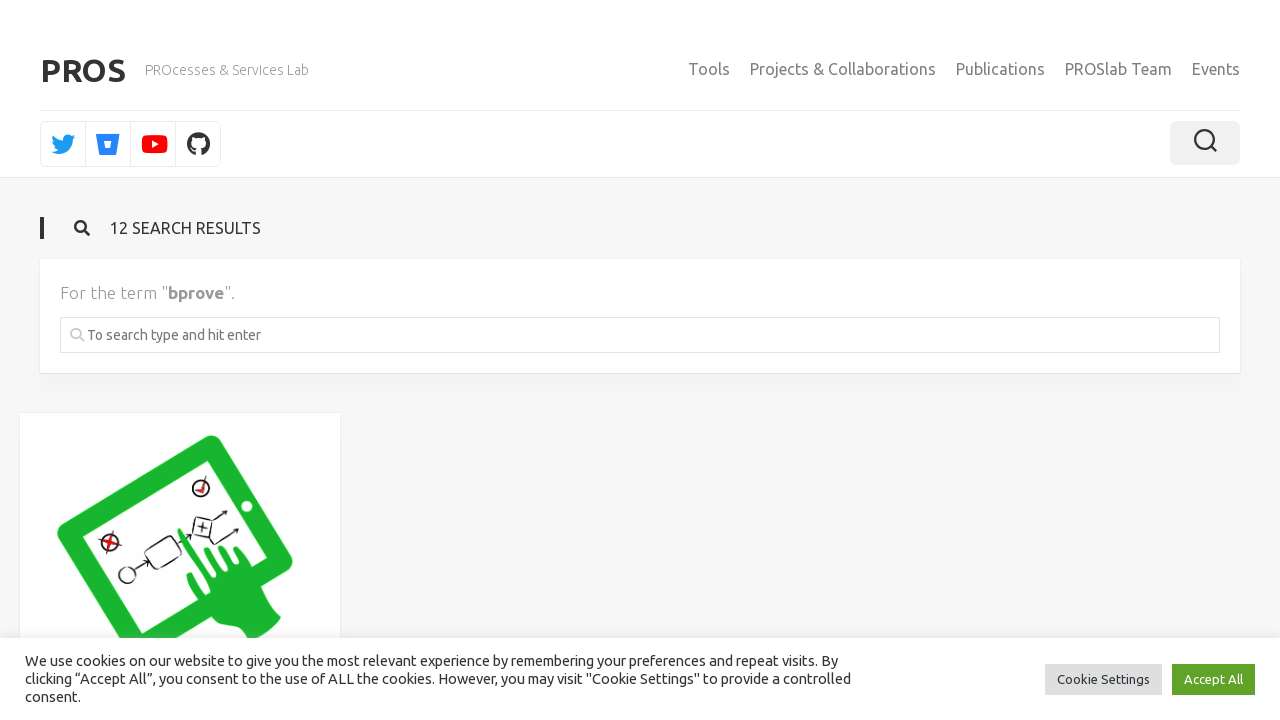

Search results loaded successfully
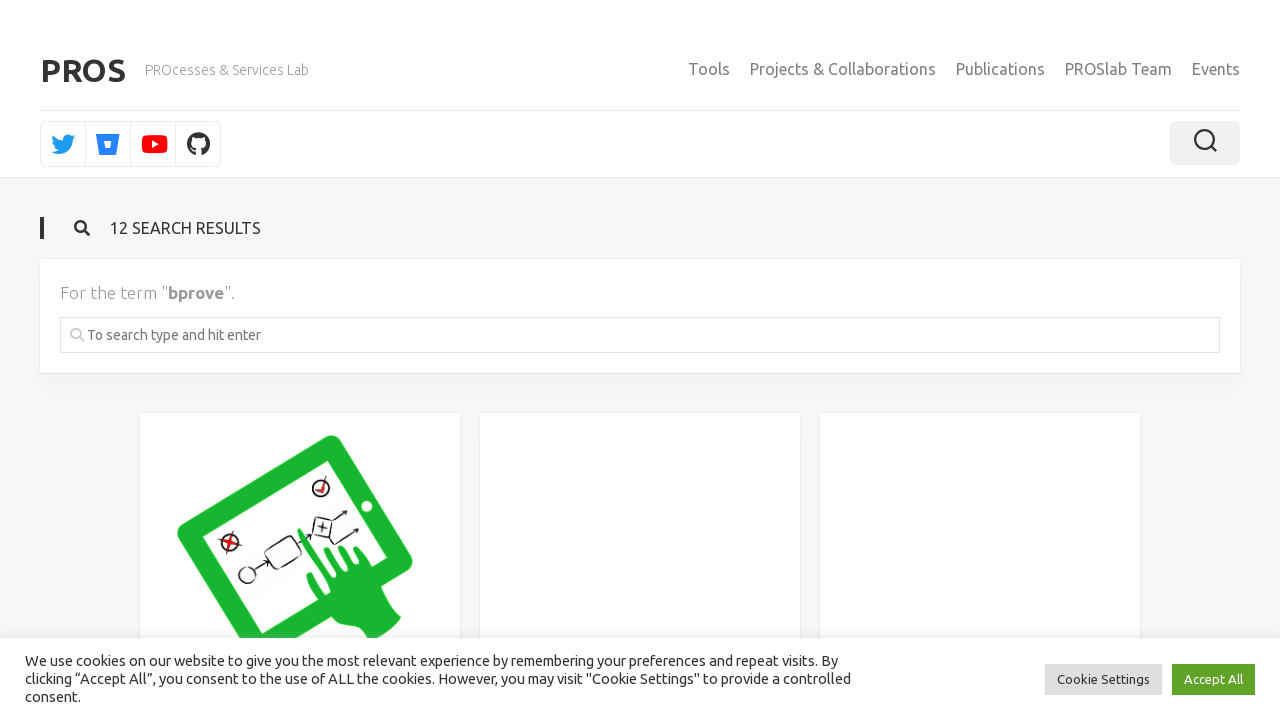

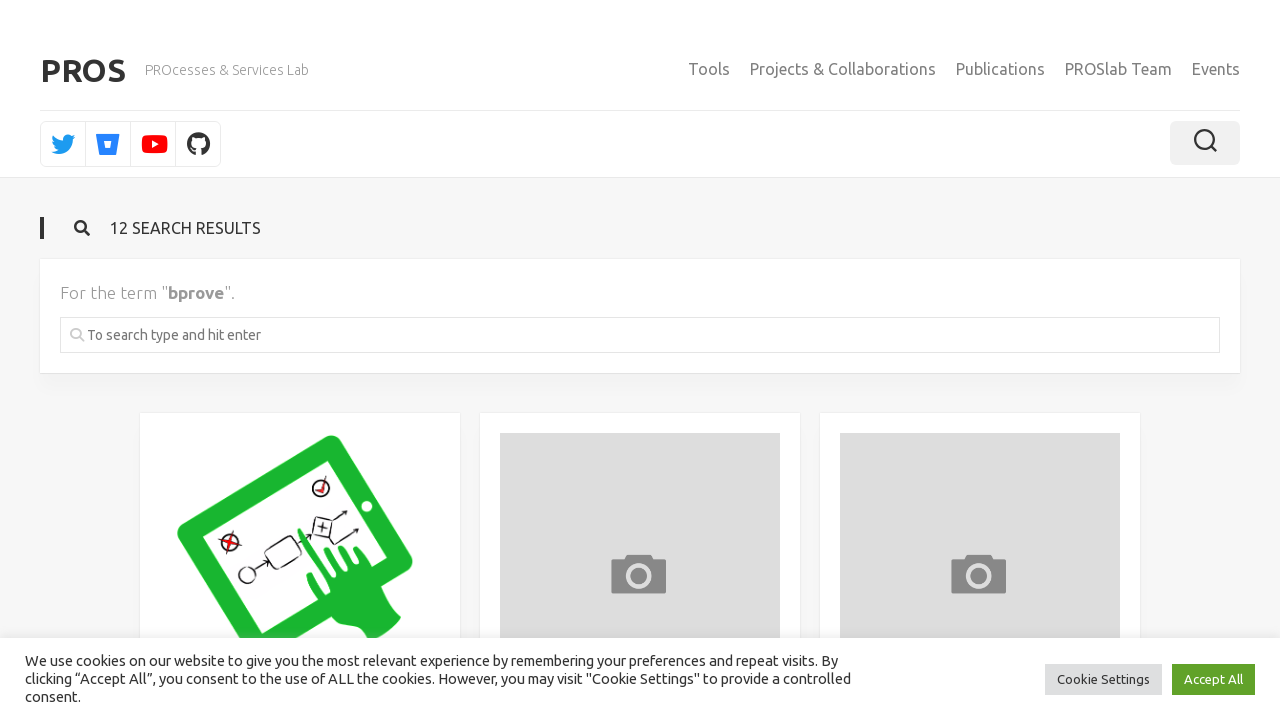